Tests shopping functionality by searching for products, adding specific items to cart, and proceeding to checkout

Starting URL: https://rahulshettyacademy.com/seleniumPractise/#/

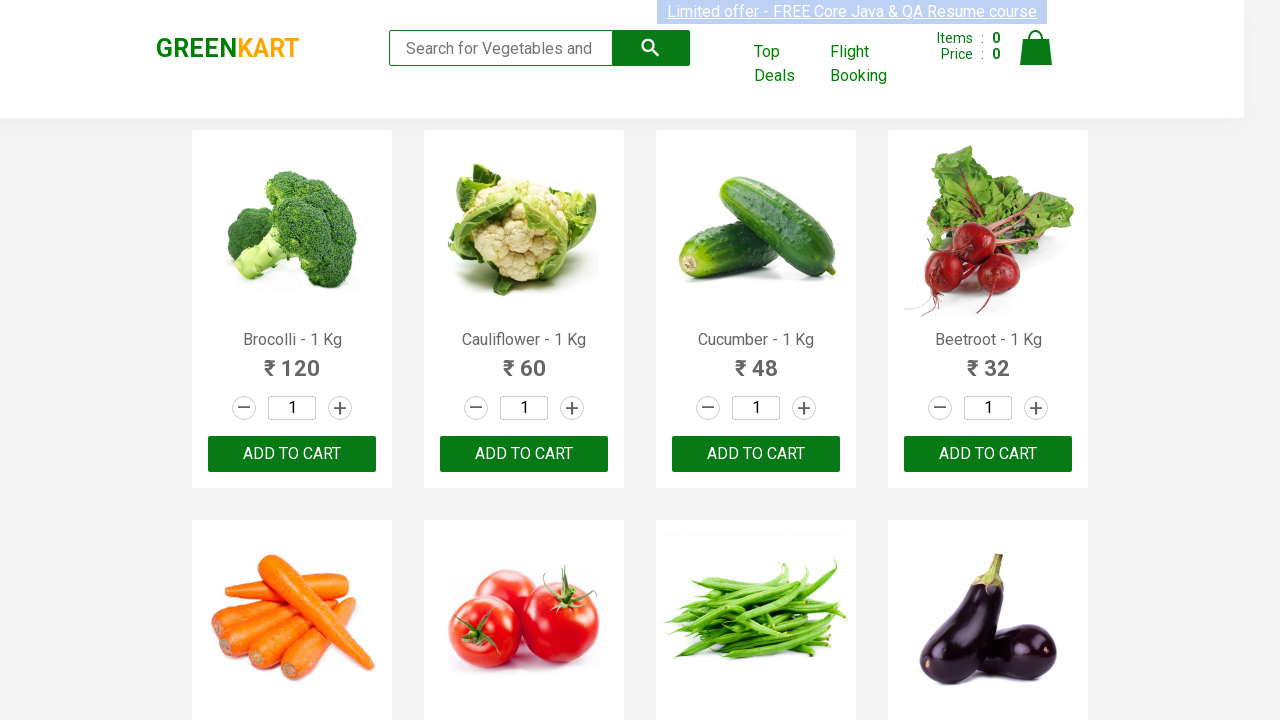

Navigated to Rahul Shetty Academy Selenium Practice website
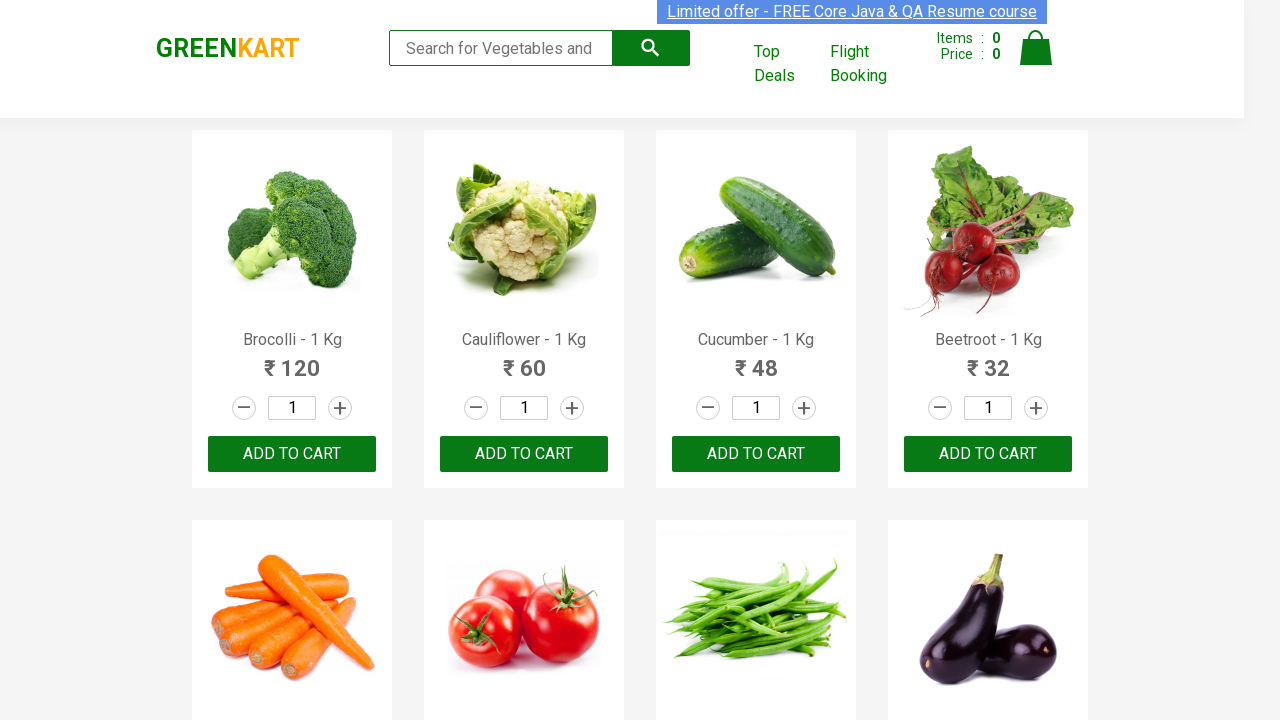

Filled search field with 'ca' to search for products on .search-keyword
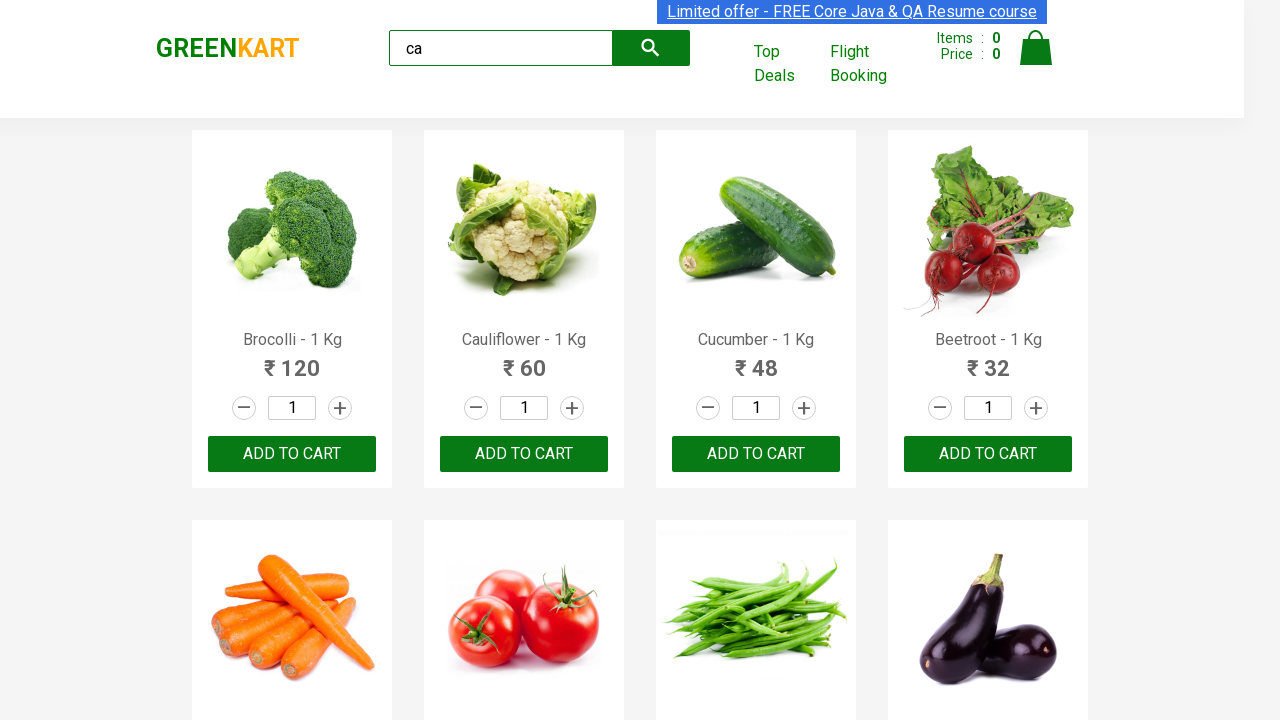

Waited 2 seconds for products to load
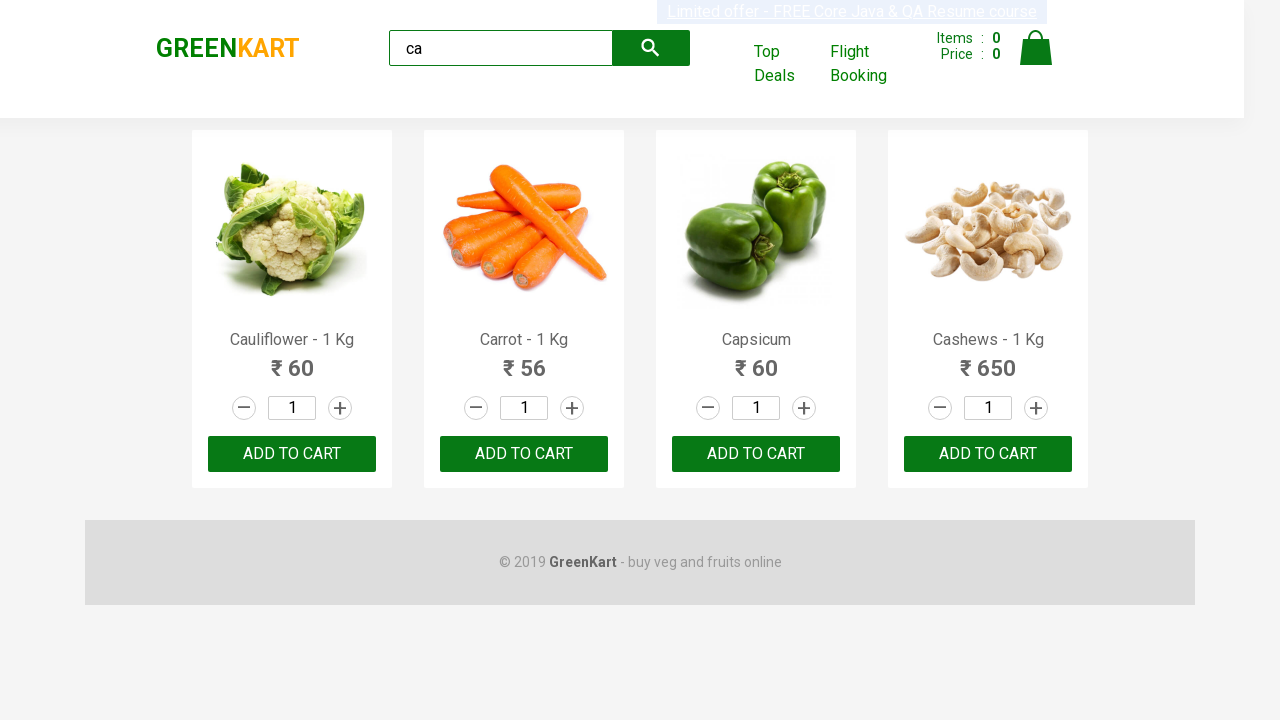

Retrieved all product elements from the page
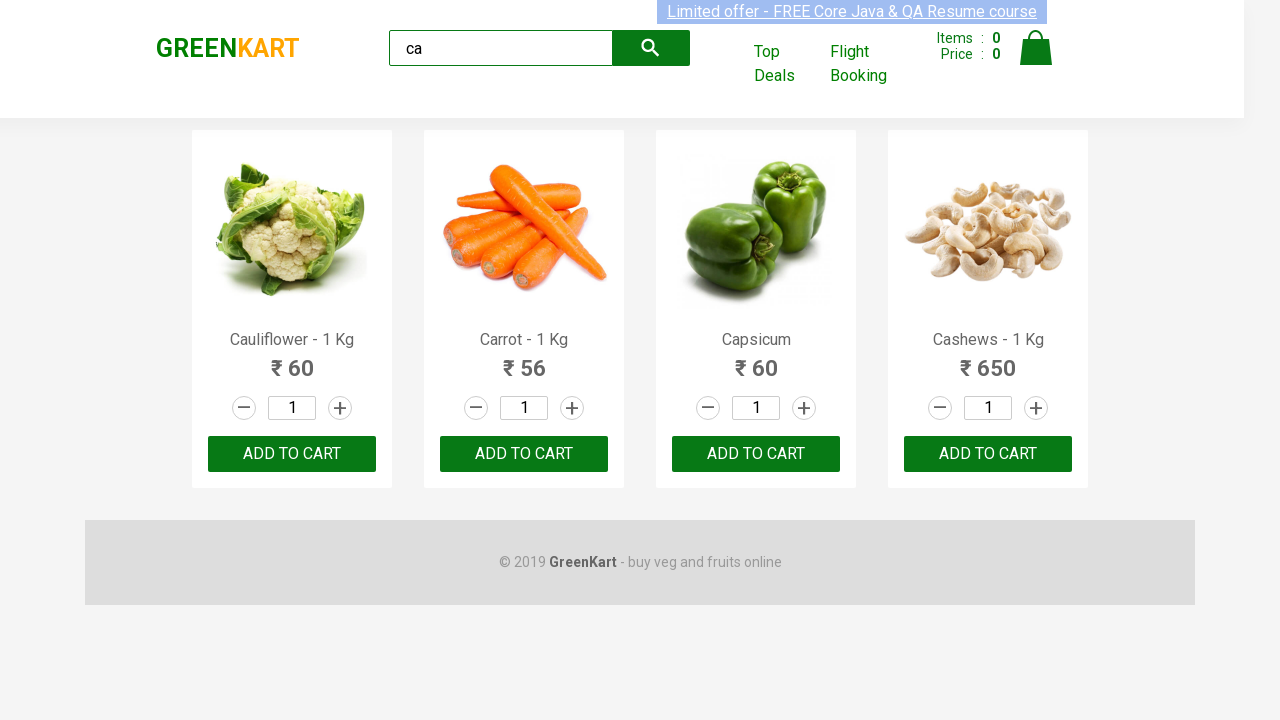

Retrieved product name: Cauliflower - 1 Kg
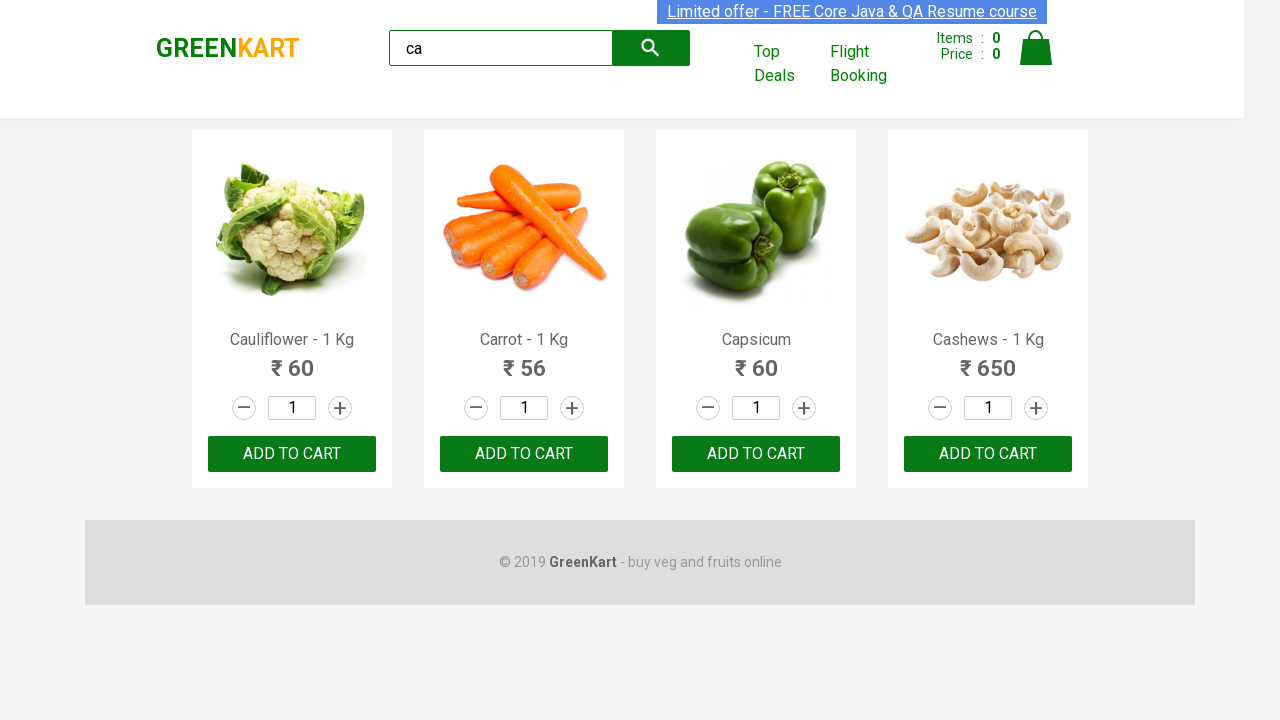

Retrieved product name: Carrot - 1 Kg
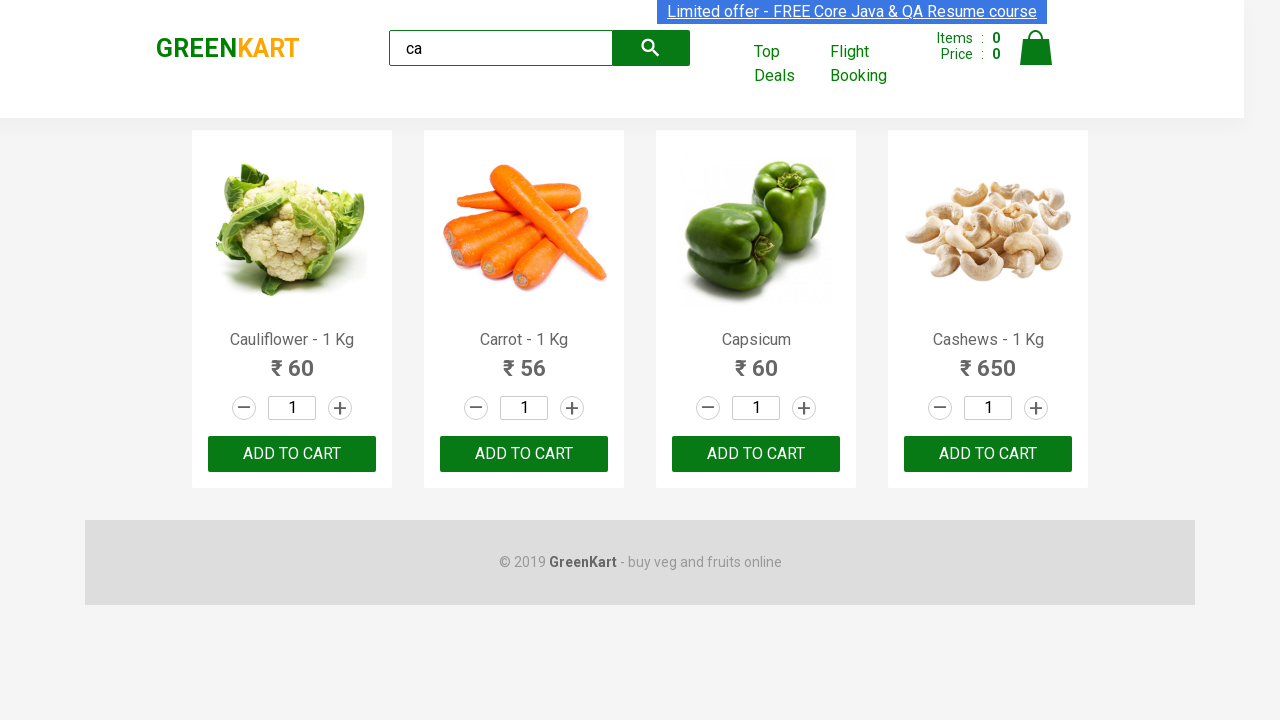

Retrieved product name: Capsicum
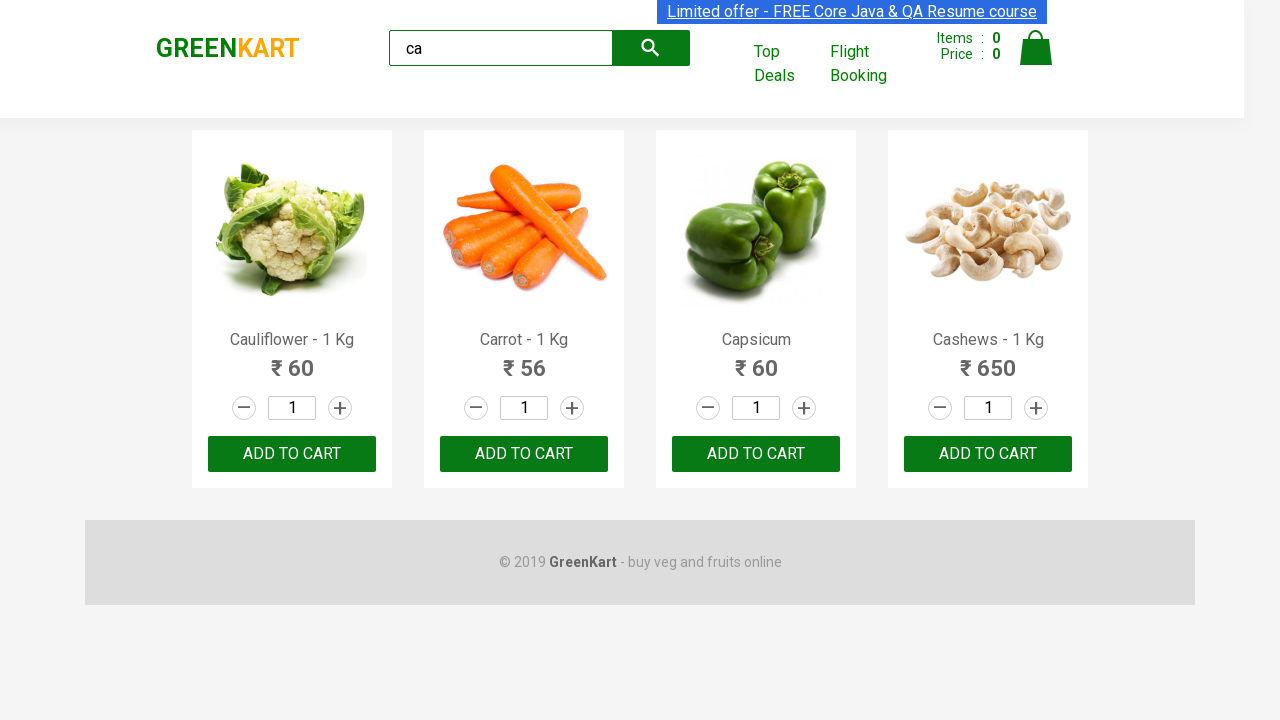

Retrieved product name: Cashews - 1 Kg
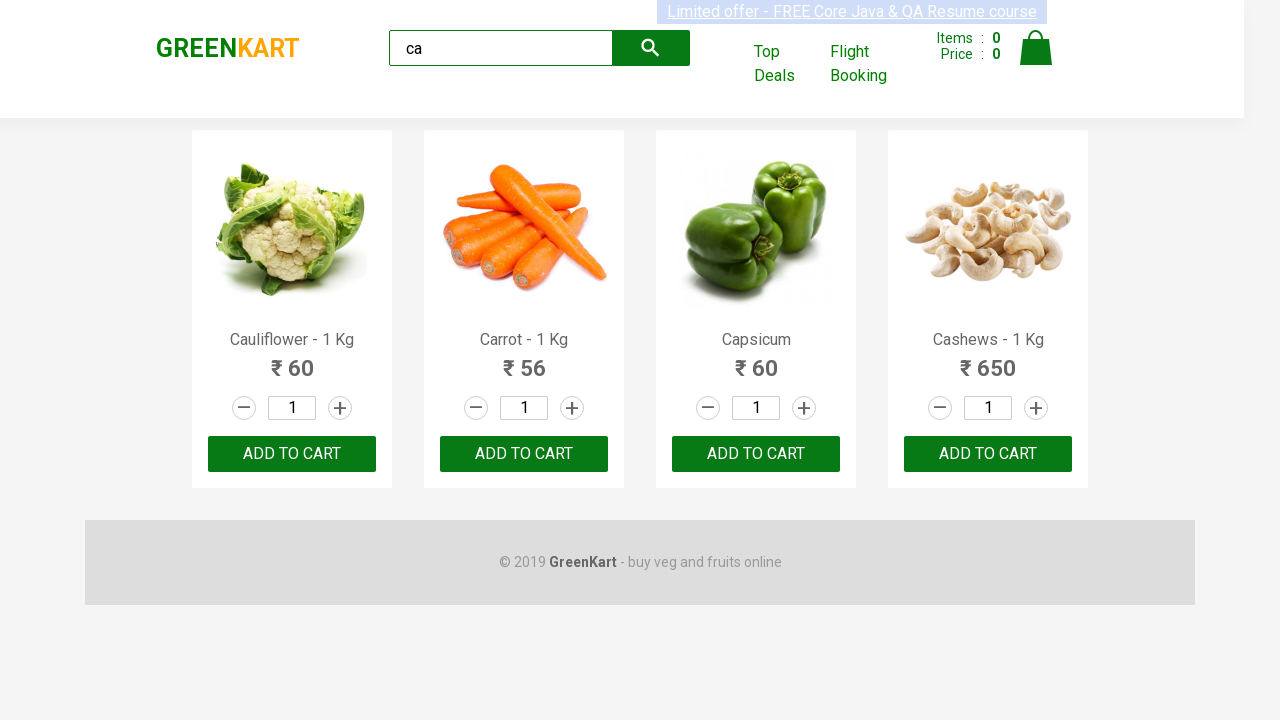

Clicked 'Add to Cart' button for Cashews product at (988, 454) on .products .product >> nth=3 >> button
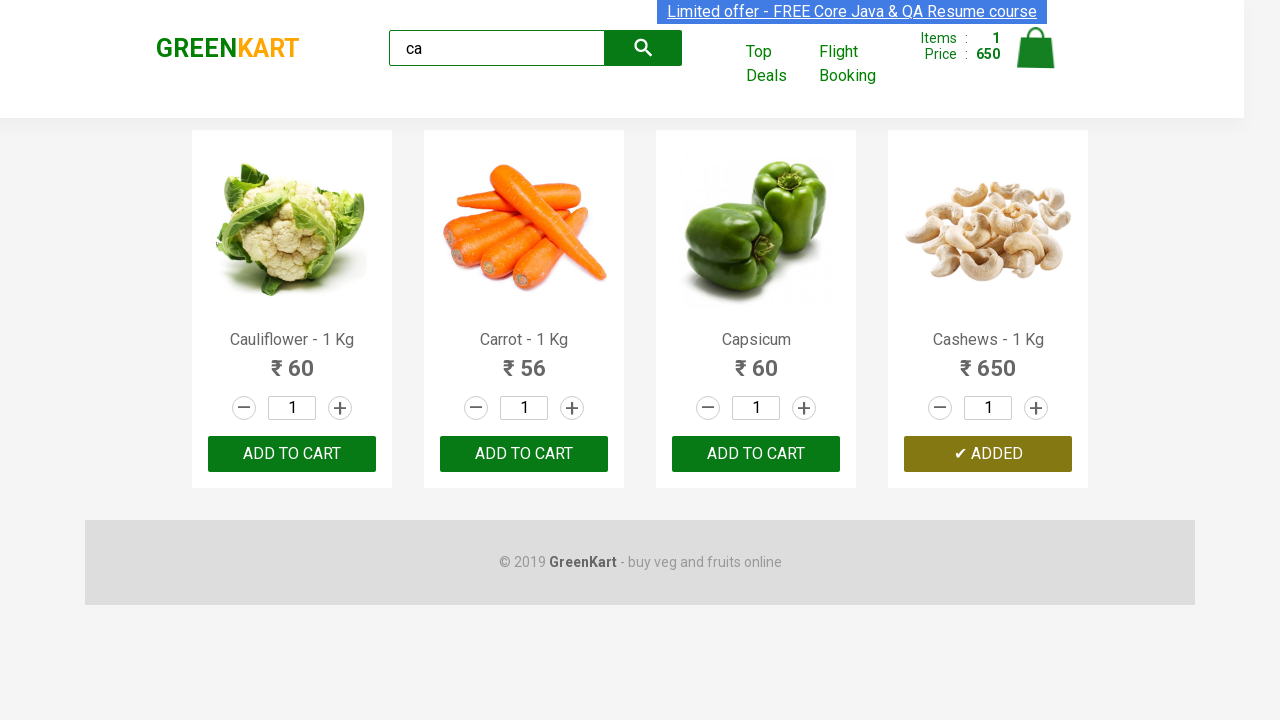

Clicked cart icon to view shopping cart at (1036, 48) on .cart-icon > img
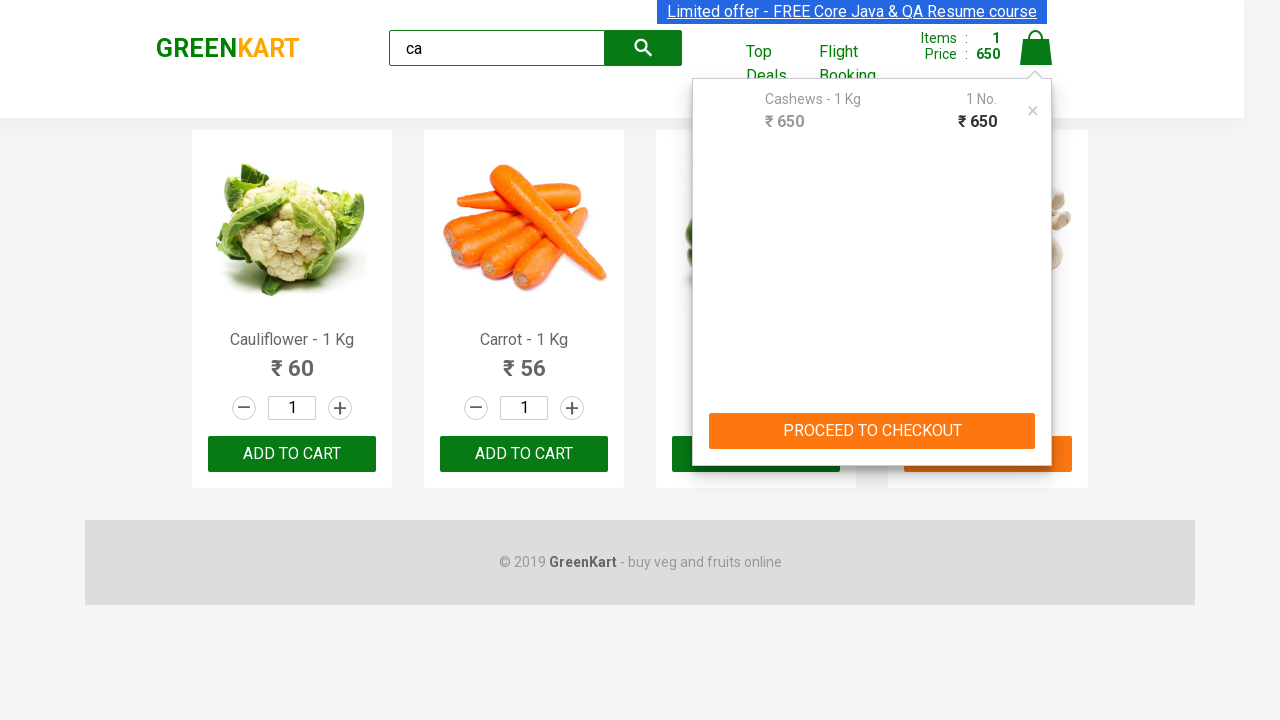

Navigated to the cart page
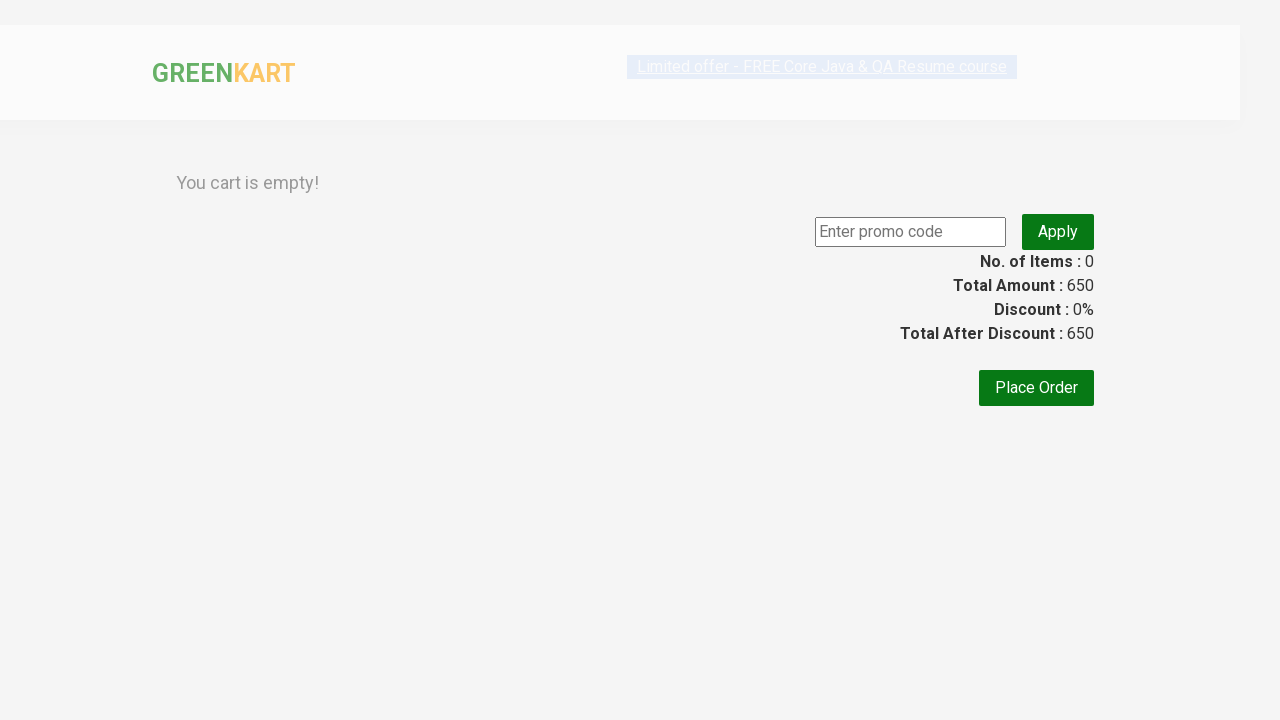

Clicked 'Place Order' button to proceed to checkout at (1036, 409) on text=Place Order
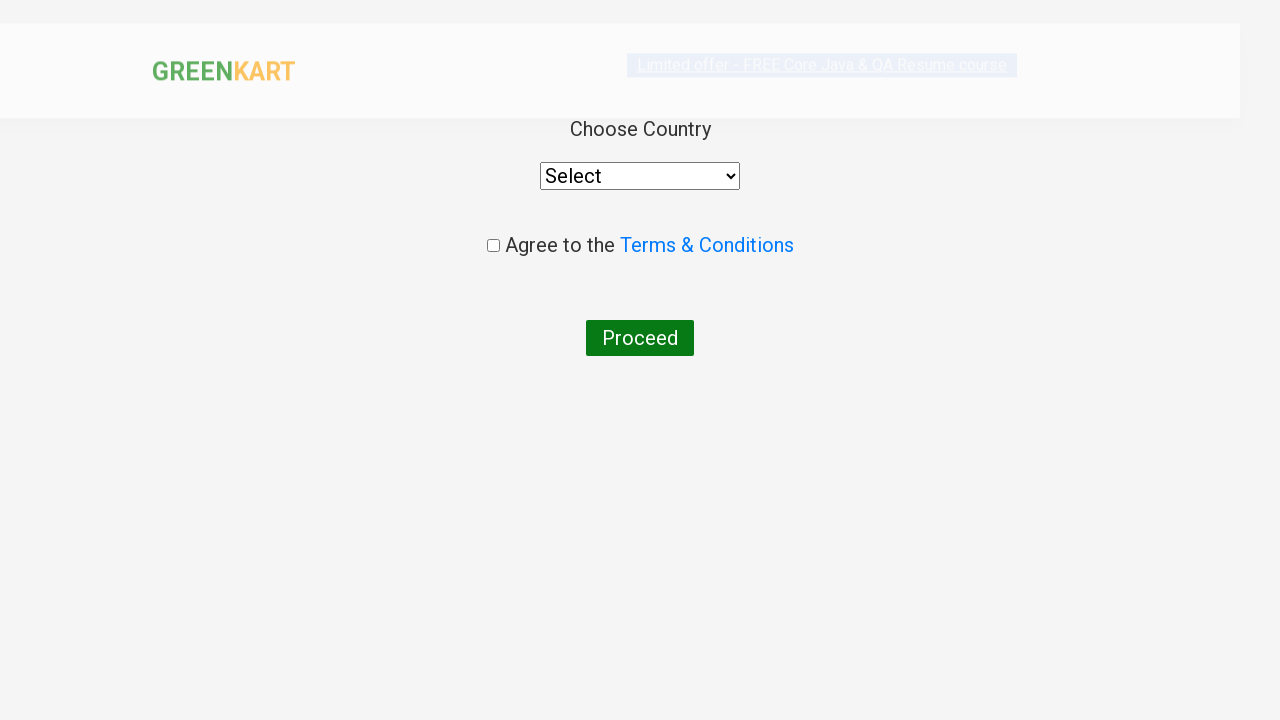

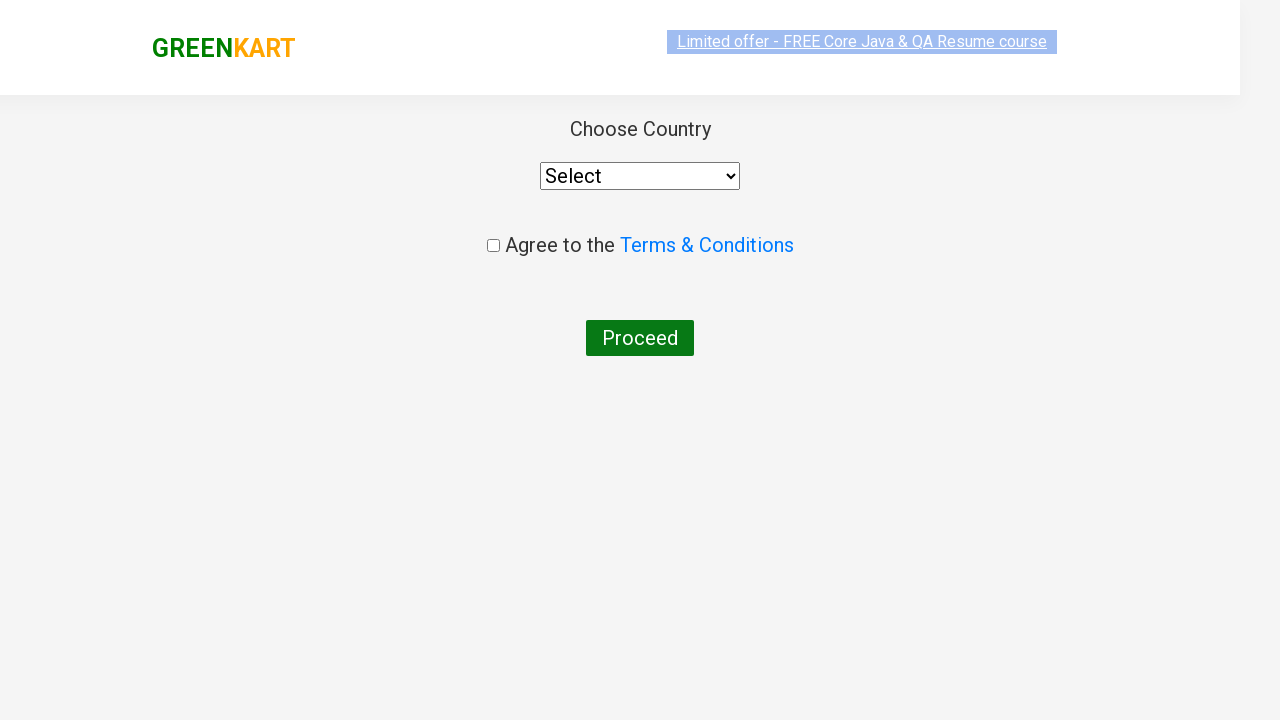